Tests various form elements including clicking buttons, checkboxes, and selecting dropdown options on the automation practice page

Starting URL: https://rahulshettyacademy.com/AutomationPractice/

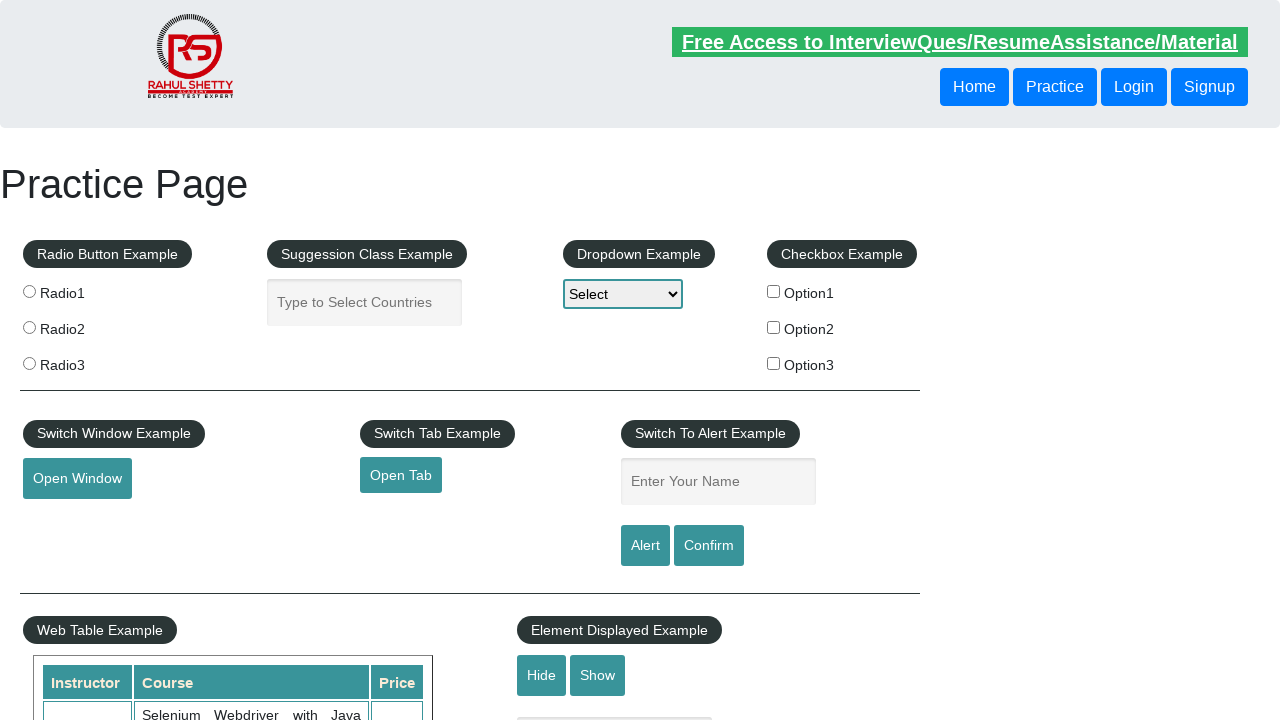

Clicked the primary button at (974, 87) on button.btn.btn-primary
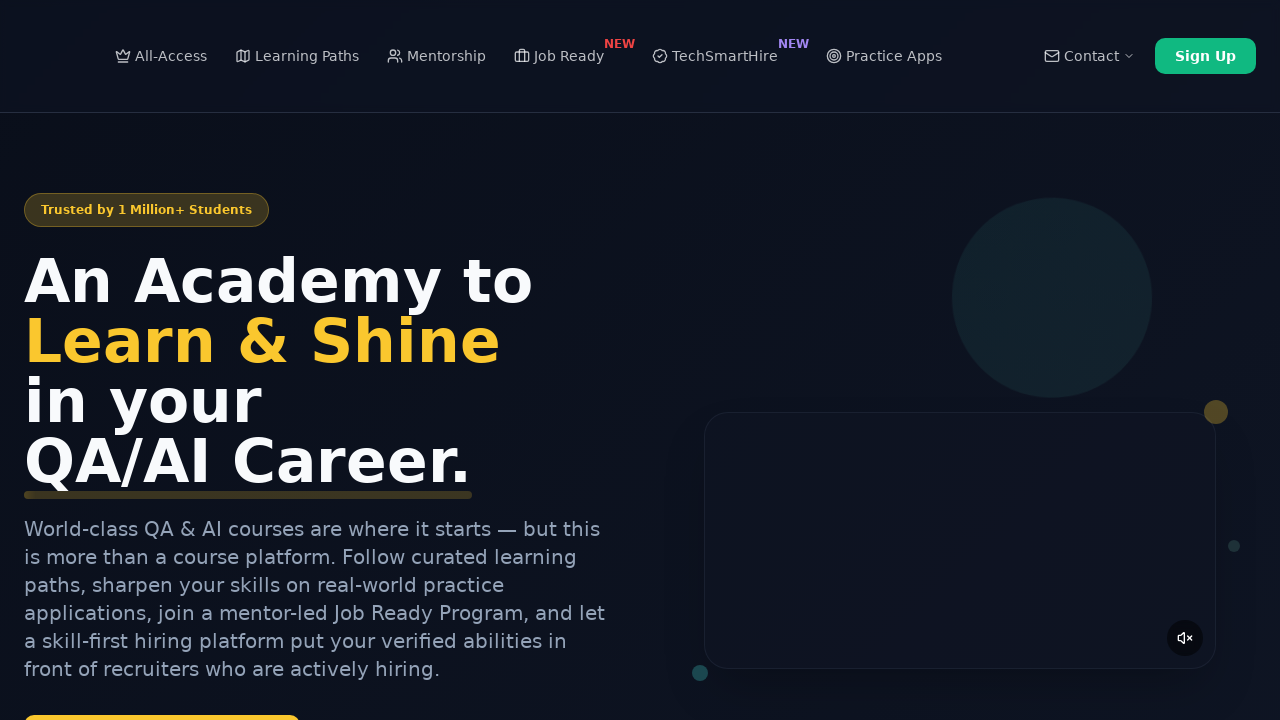

Navigated back to the practice page
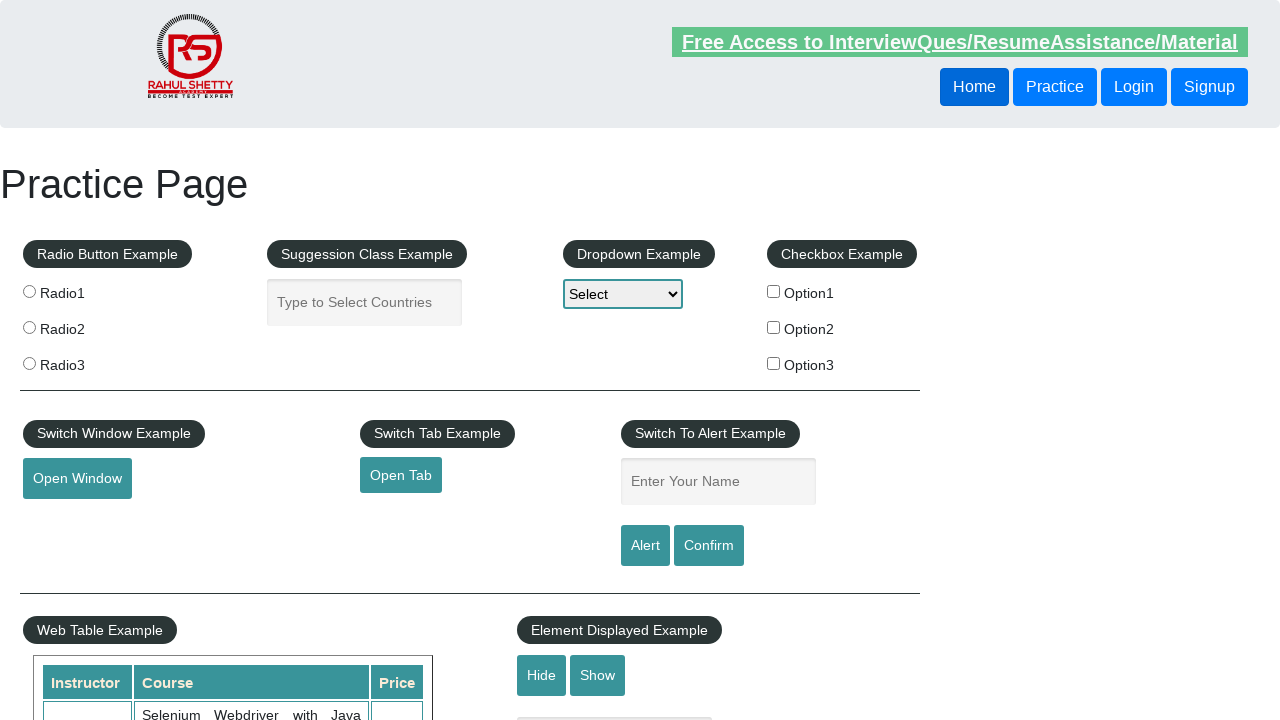

Clicked checkbox option 1 at (774, 291) on [id*='checkBoxOption1']
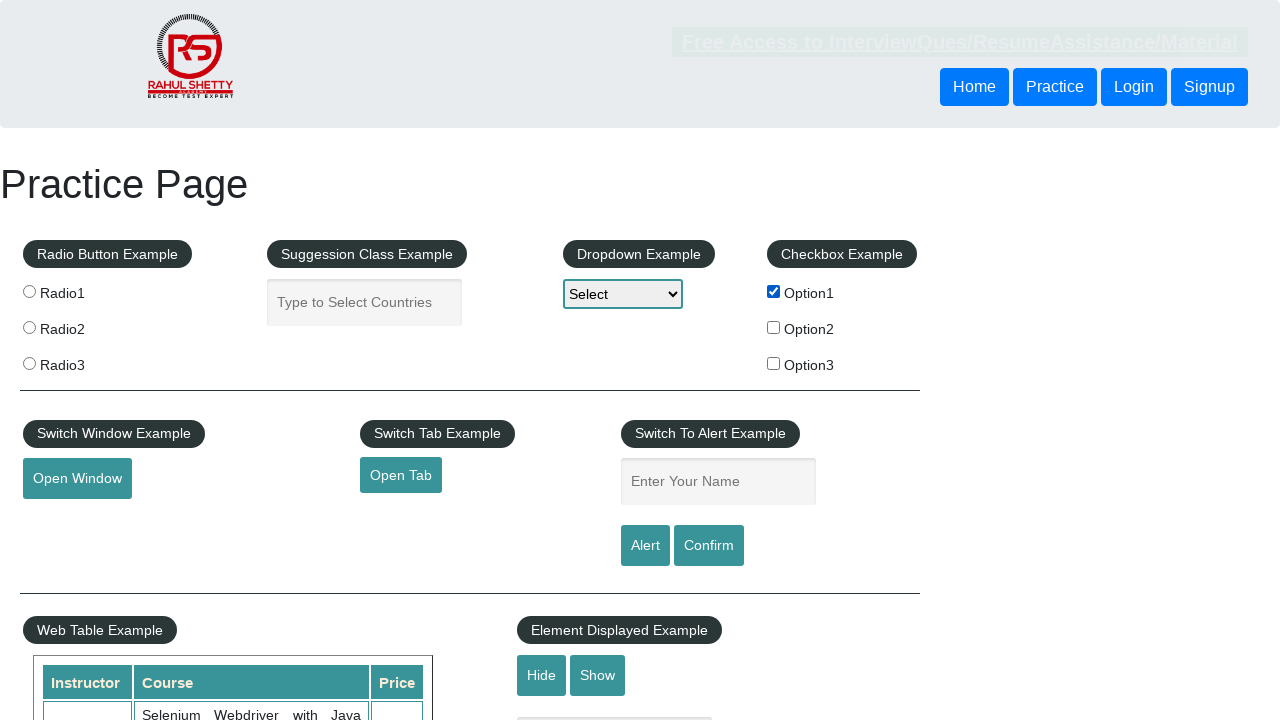

Clicked checkbox option 2 at (774, 327) on [id*='checkBoxOption2']
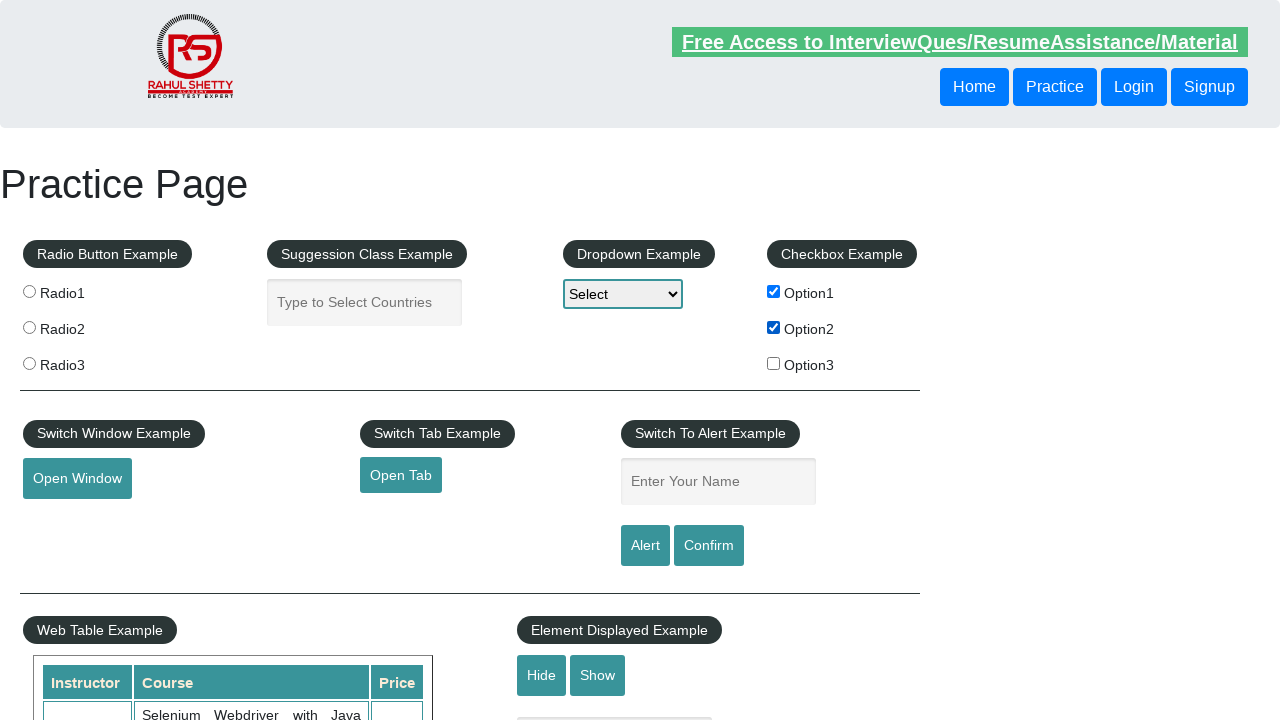

Clicked checkbox option 3 at (774, 363) on [id*='checkBoxOption3']
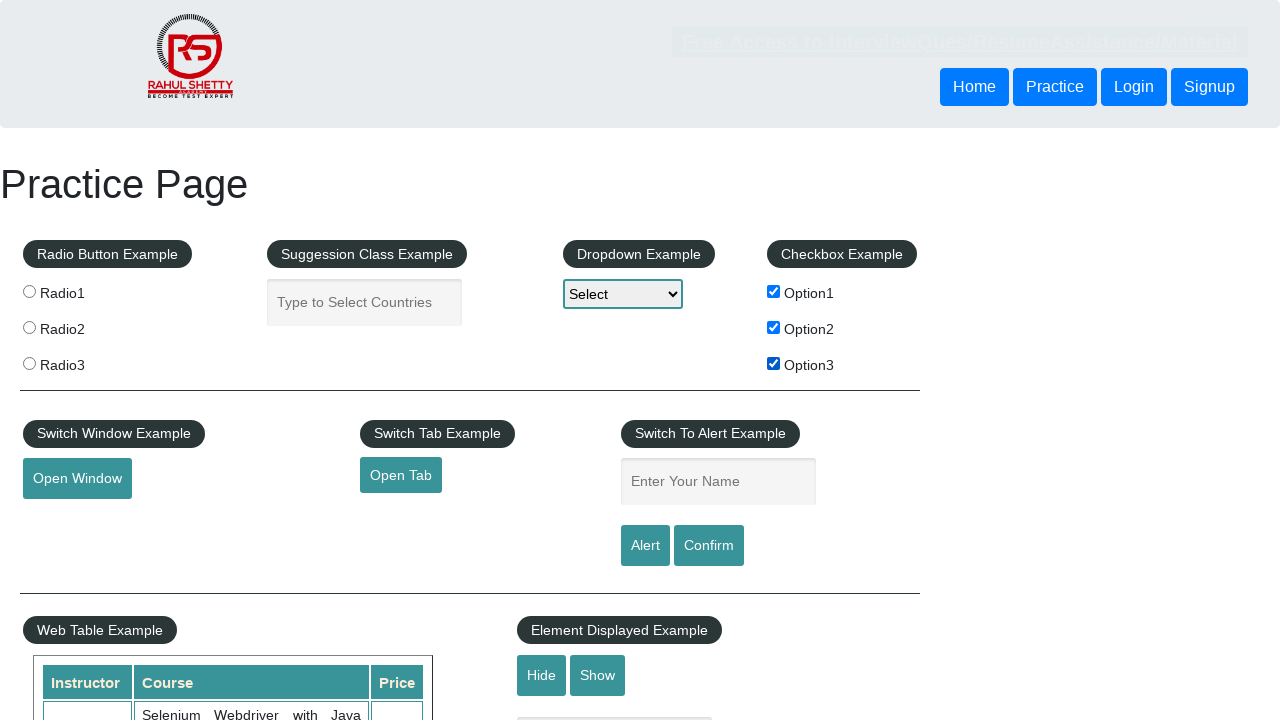

Selected Option2 from dropdown on [id*='dropdown-class-example']
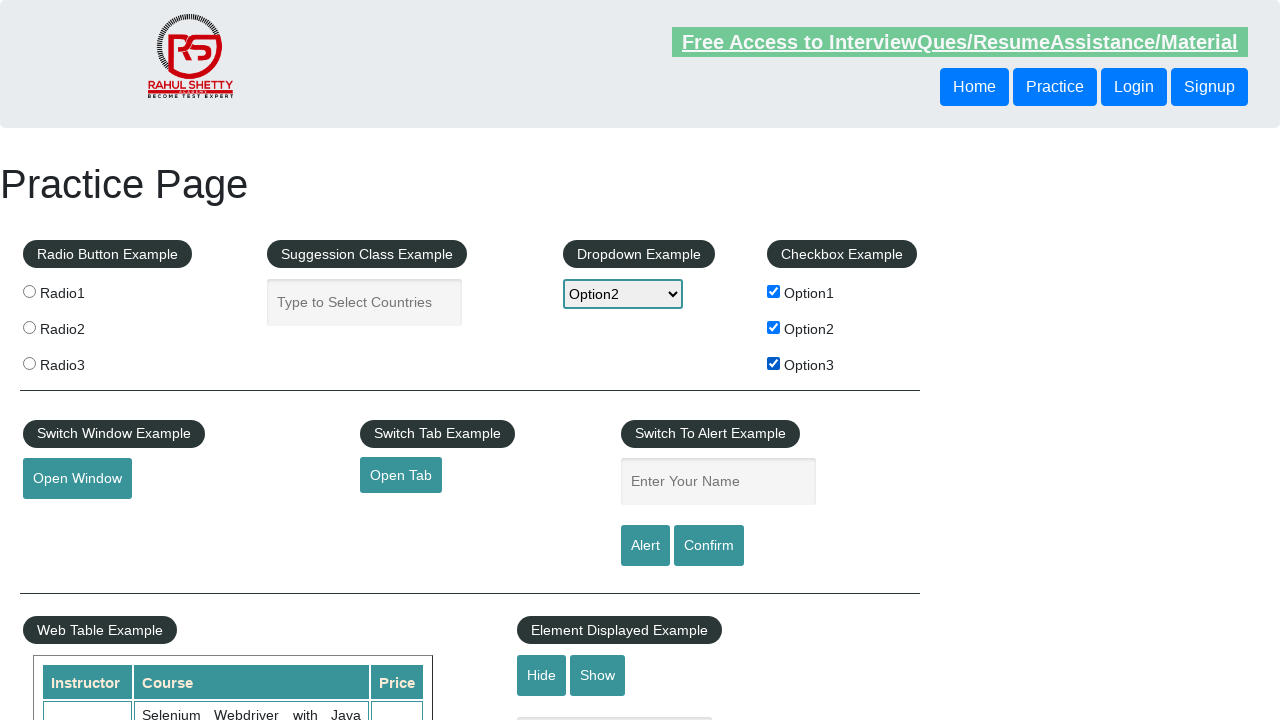

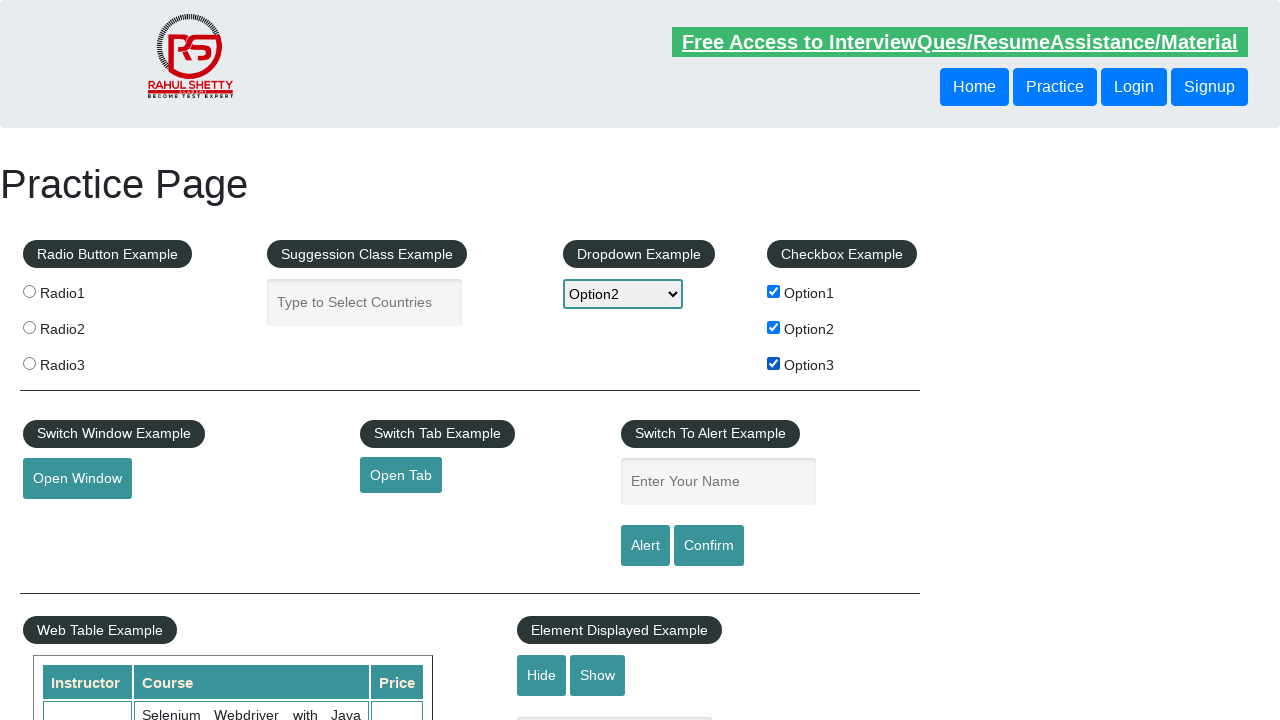